Tests the Delta Airlines date picker by clicking on the departure date field, navigating through months until reaching January, and selecting day 20

Starting URL: https://www.delta.com

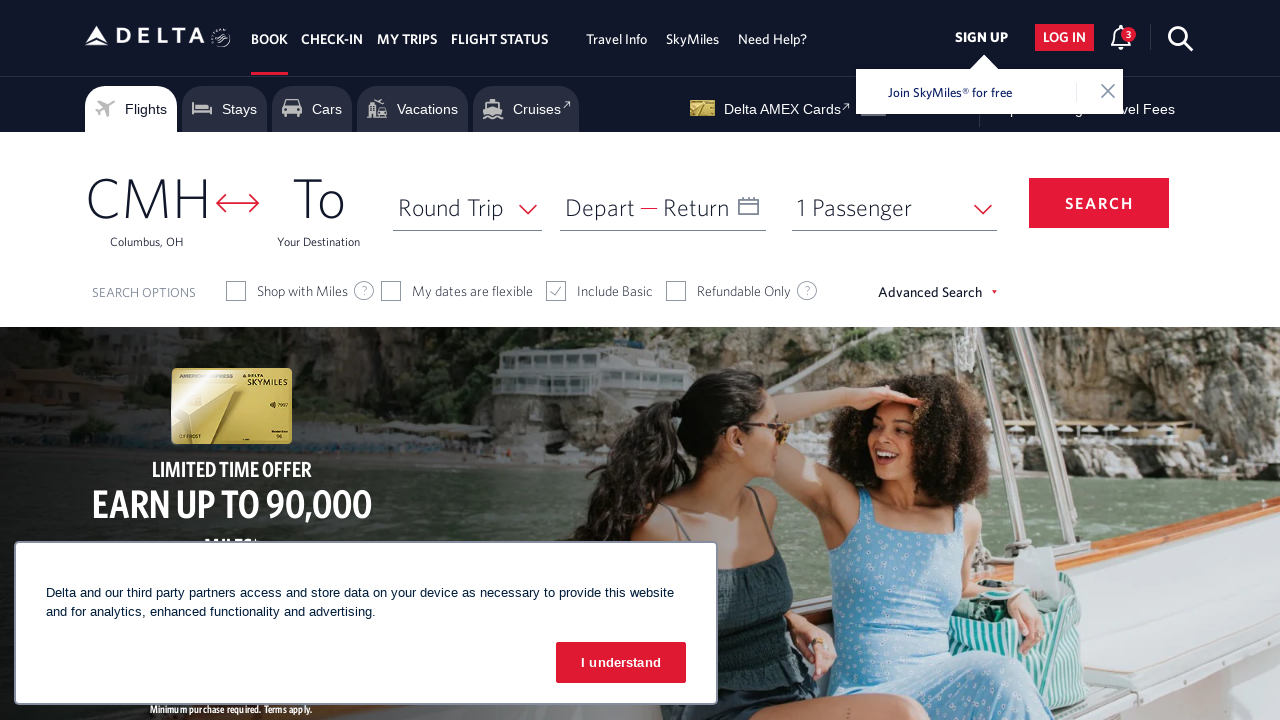

Clicked on Depart date field to open calendar at (600, 207) on xpath=//span[text()='Depart']
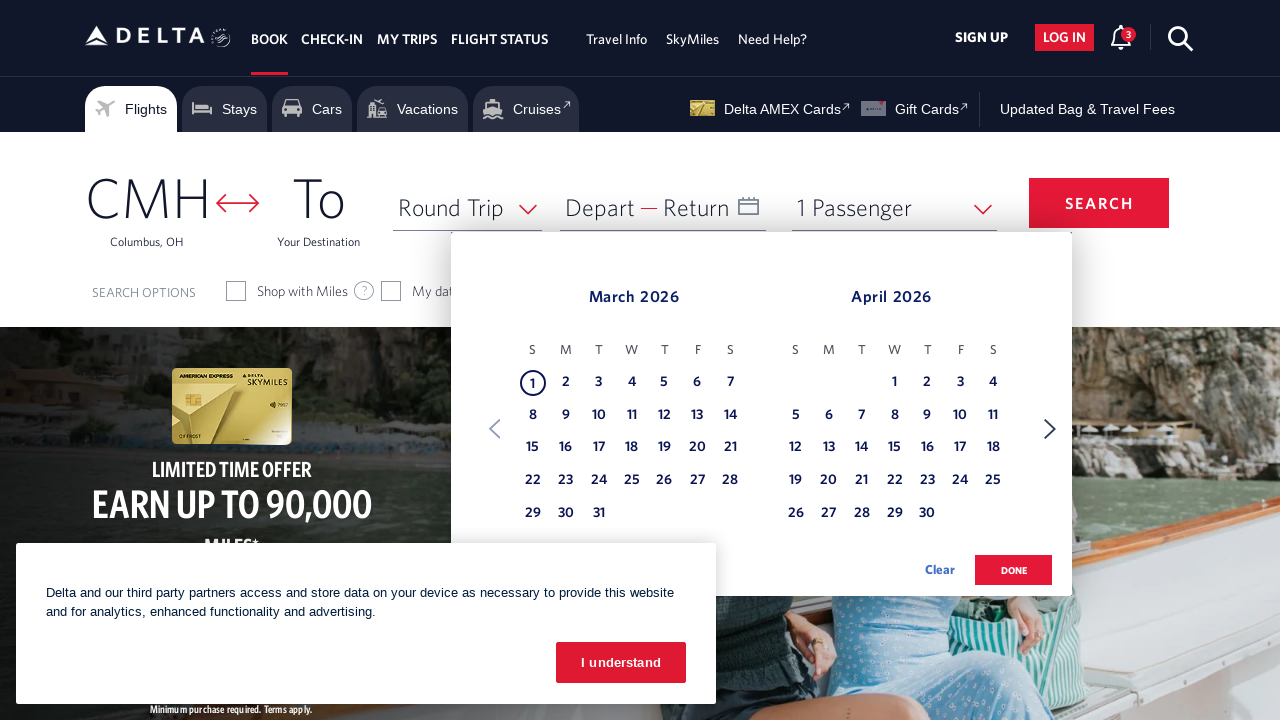

Calendar became visible
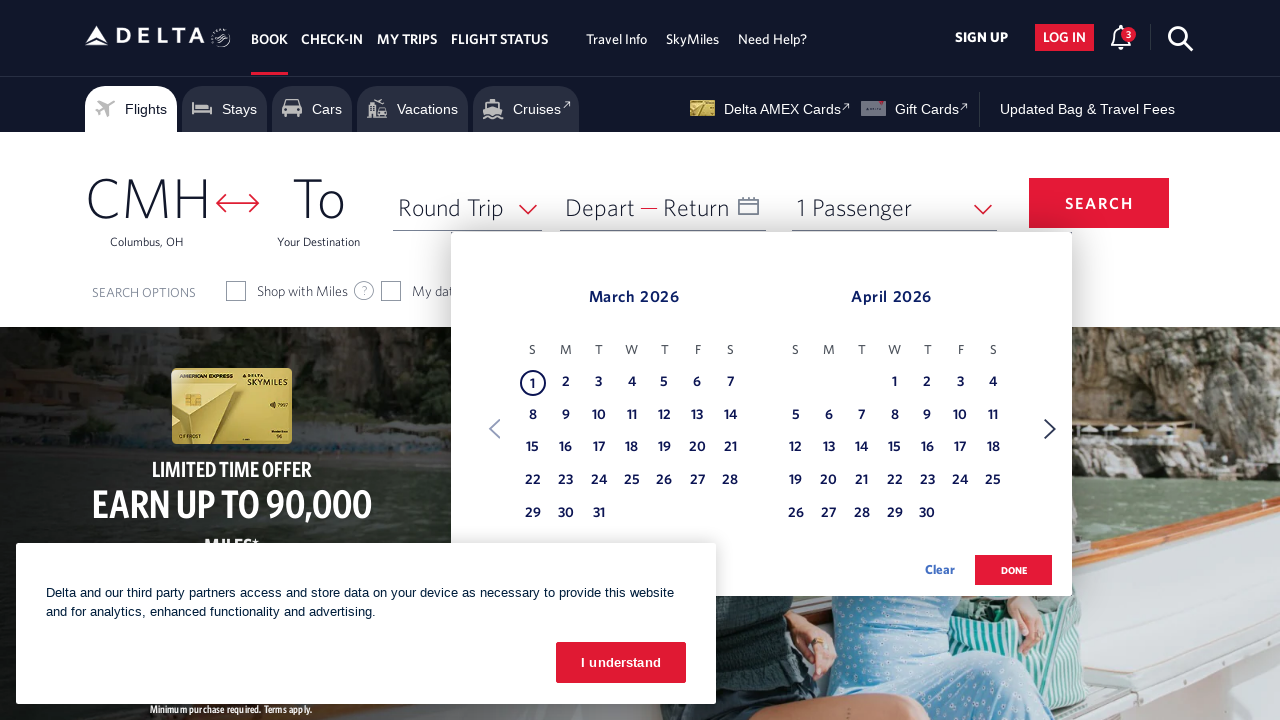

Retrieved current month text: March
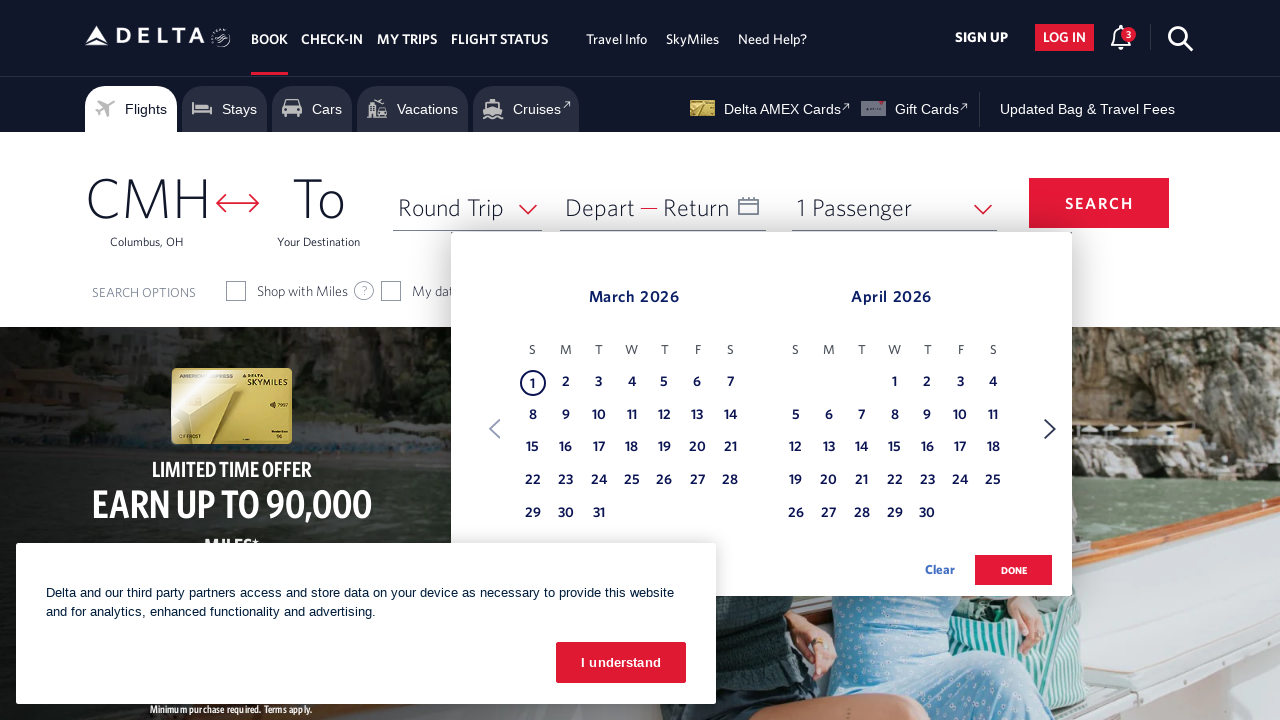

Clicked Next to navigate to the next month at (1050, 429) on xpath=//span[text()='Next']
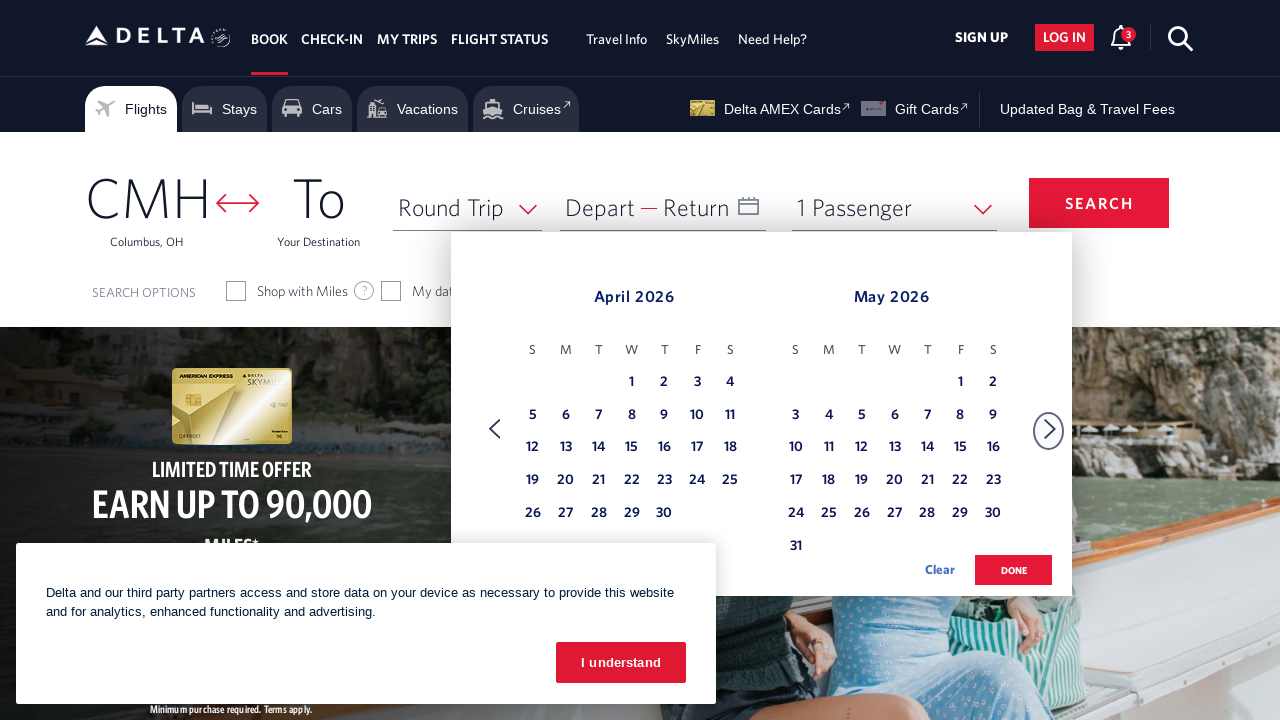

Waited 500ms for calendar to update
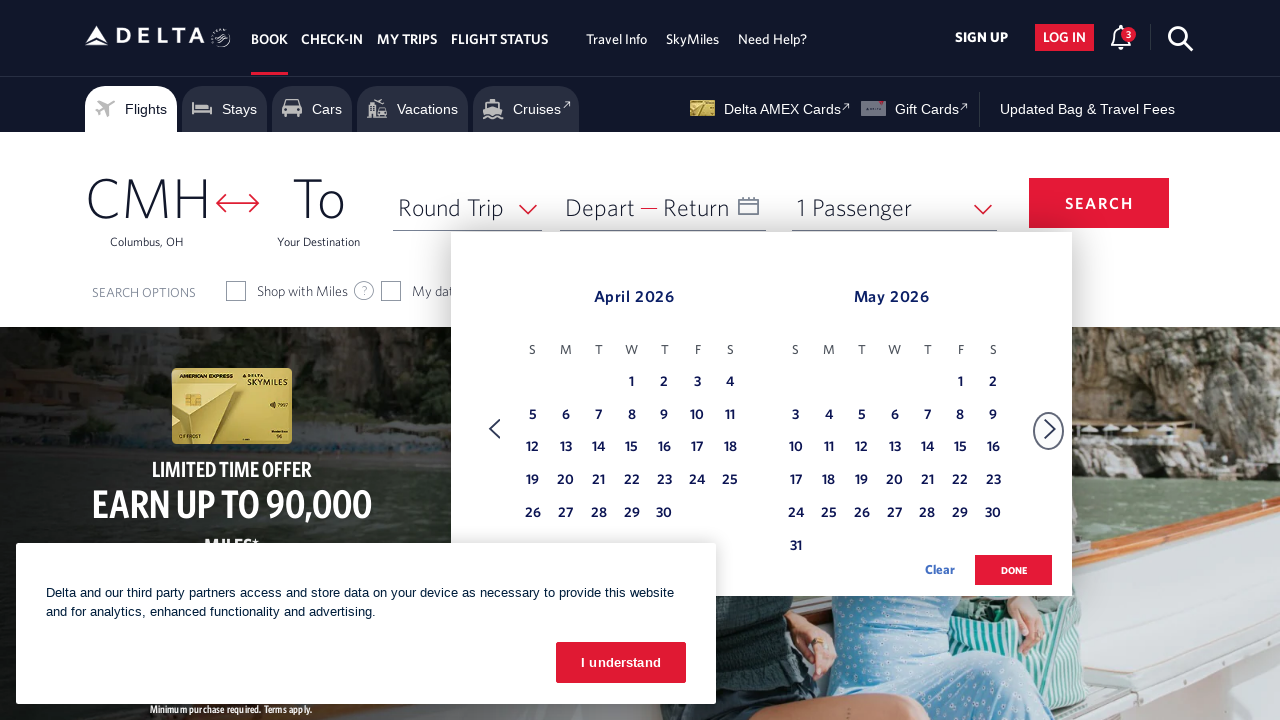

Retrieved current month text: April
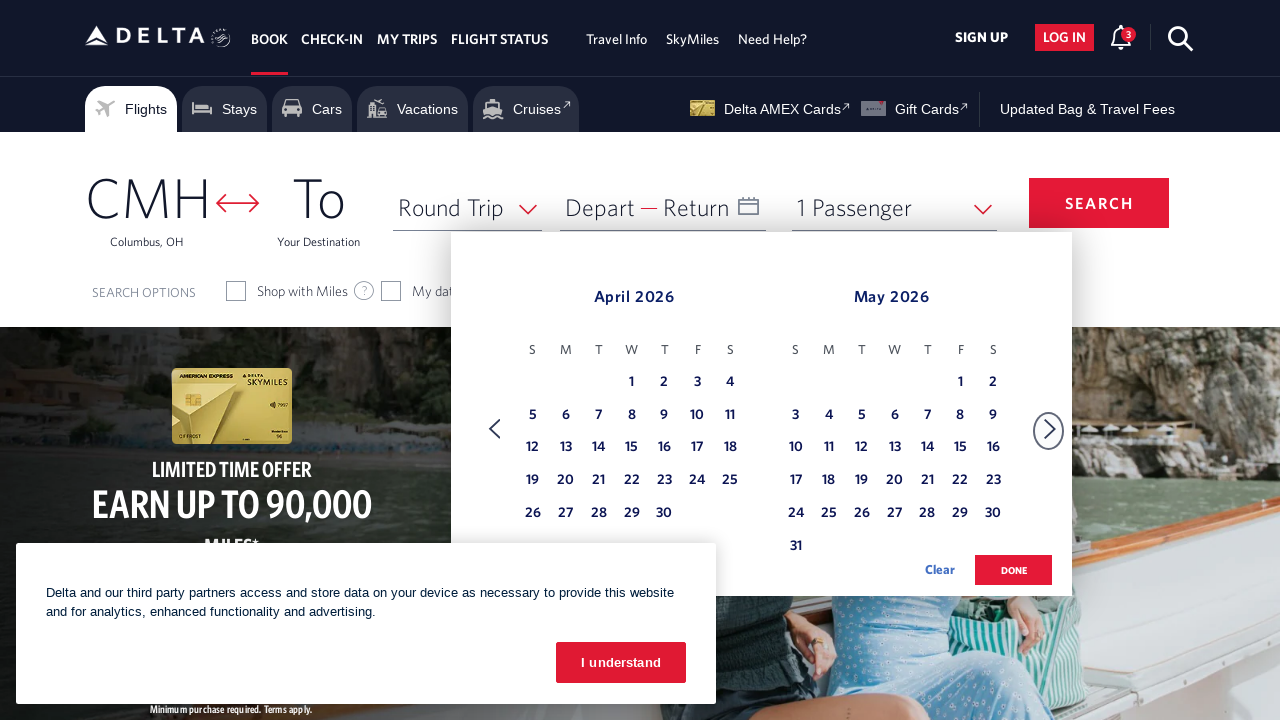

Clicked Next to navigate to the next month at (1050, 429) on xpath=//span[text()='Next']
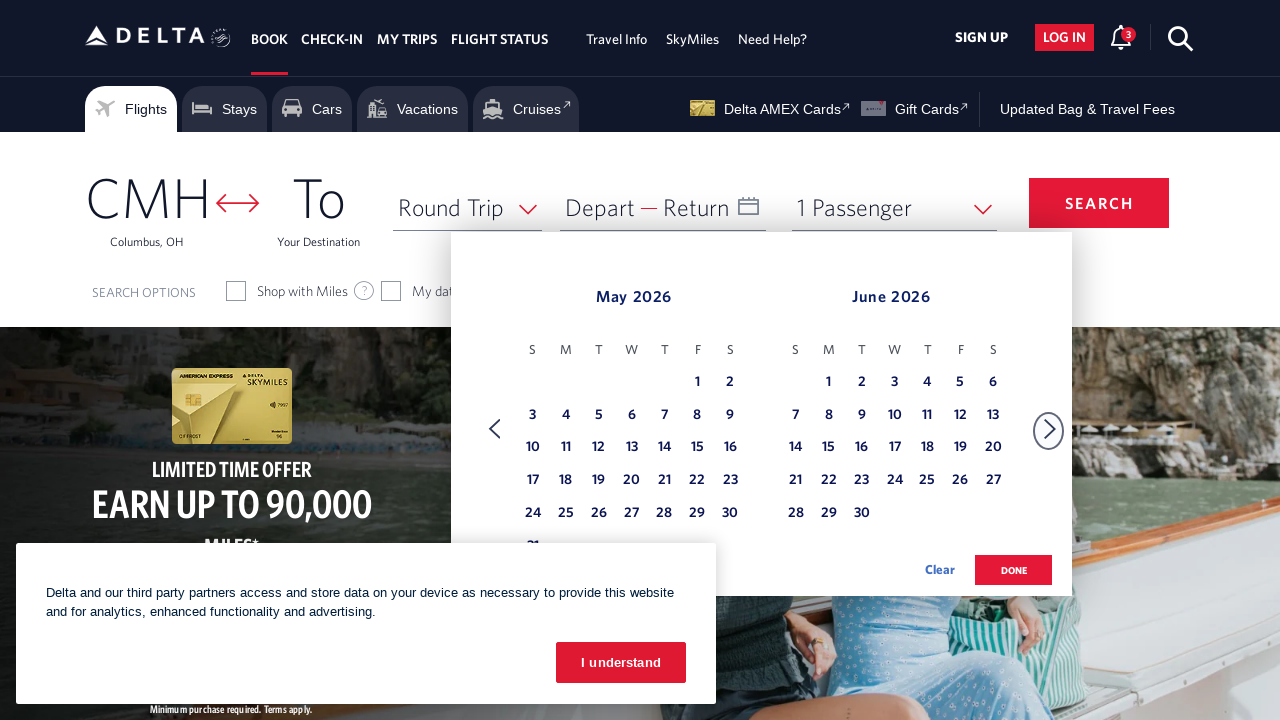

Waited 500ms for calendar to update
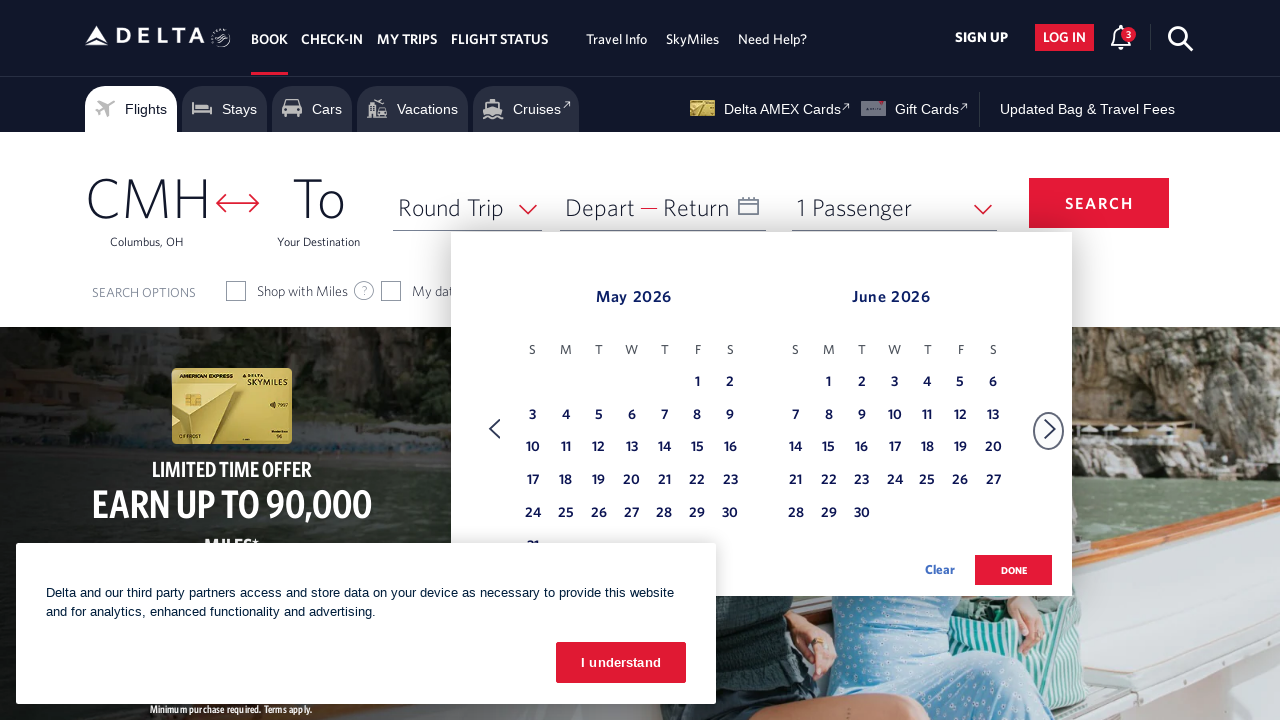

Retrieved current month text: May
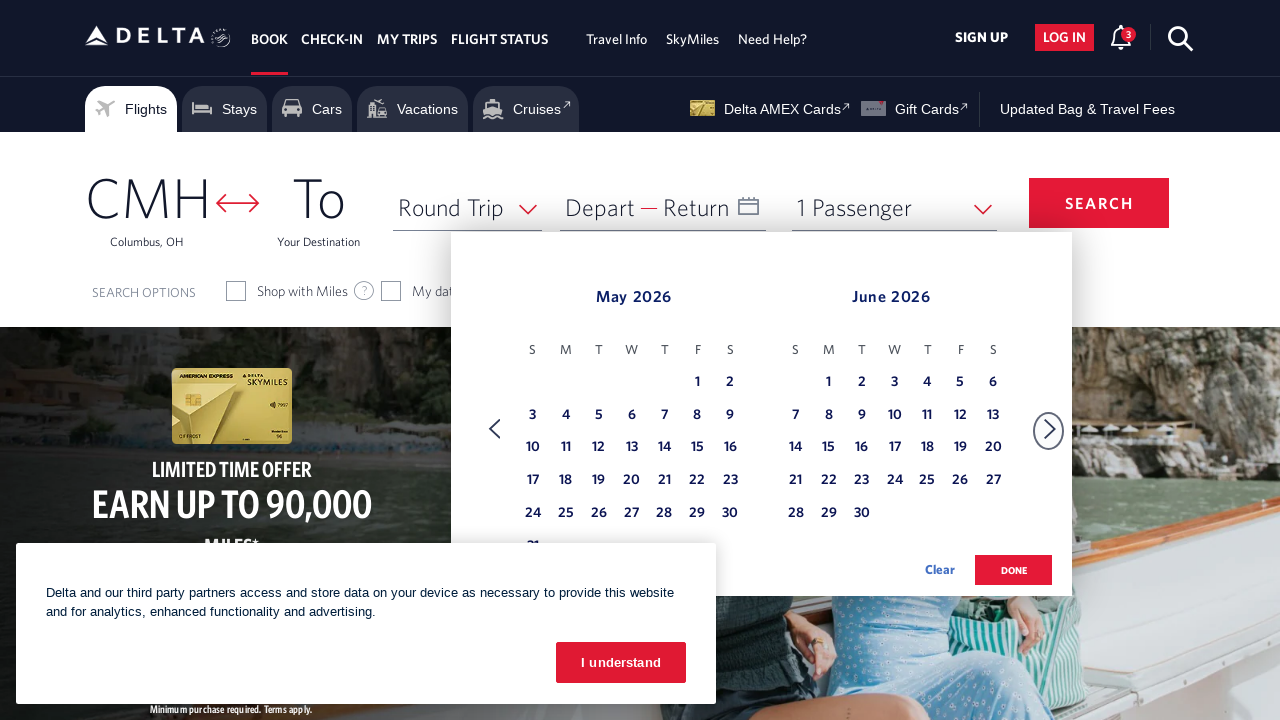

Clicked Next to navigate to the next month at (1050, 429) on xpath=//span[text()='Next']
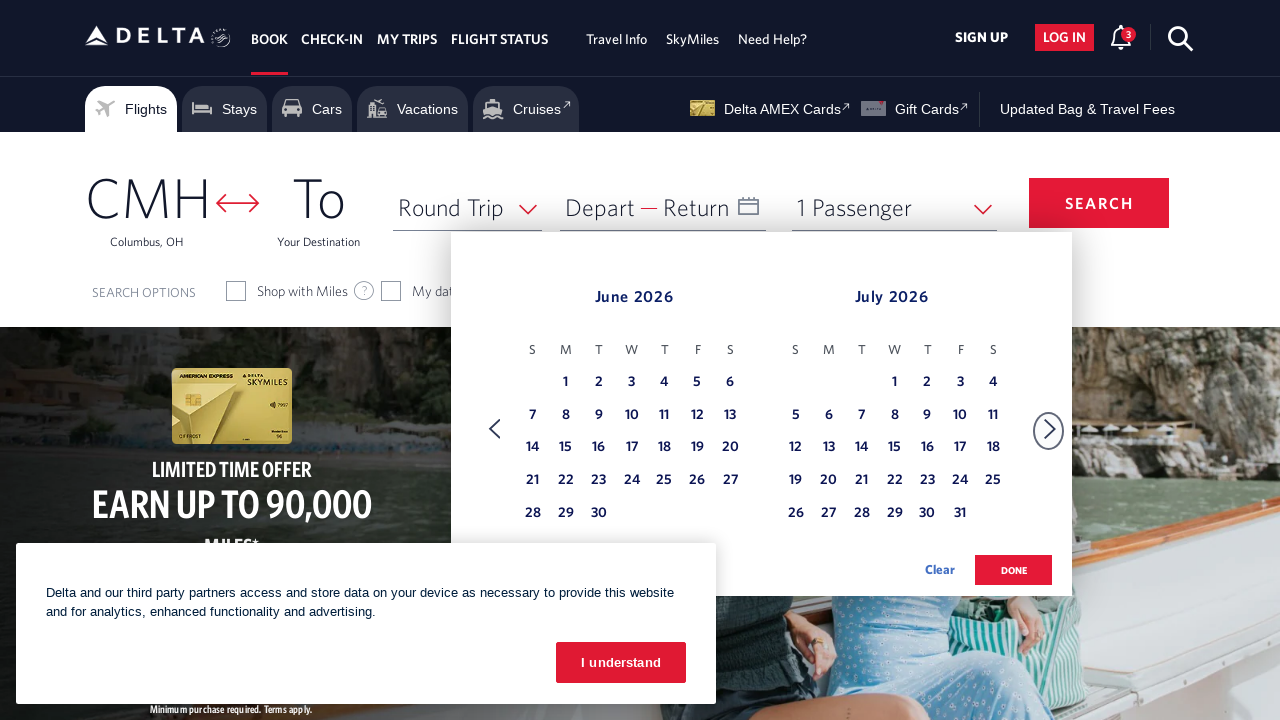

Waited 500ms for calendar to update
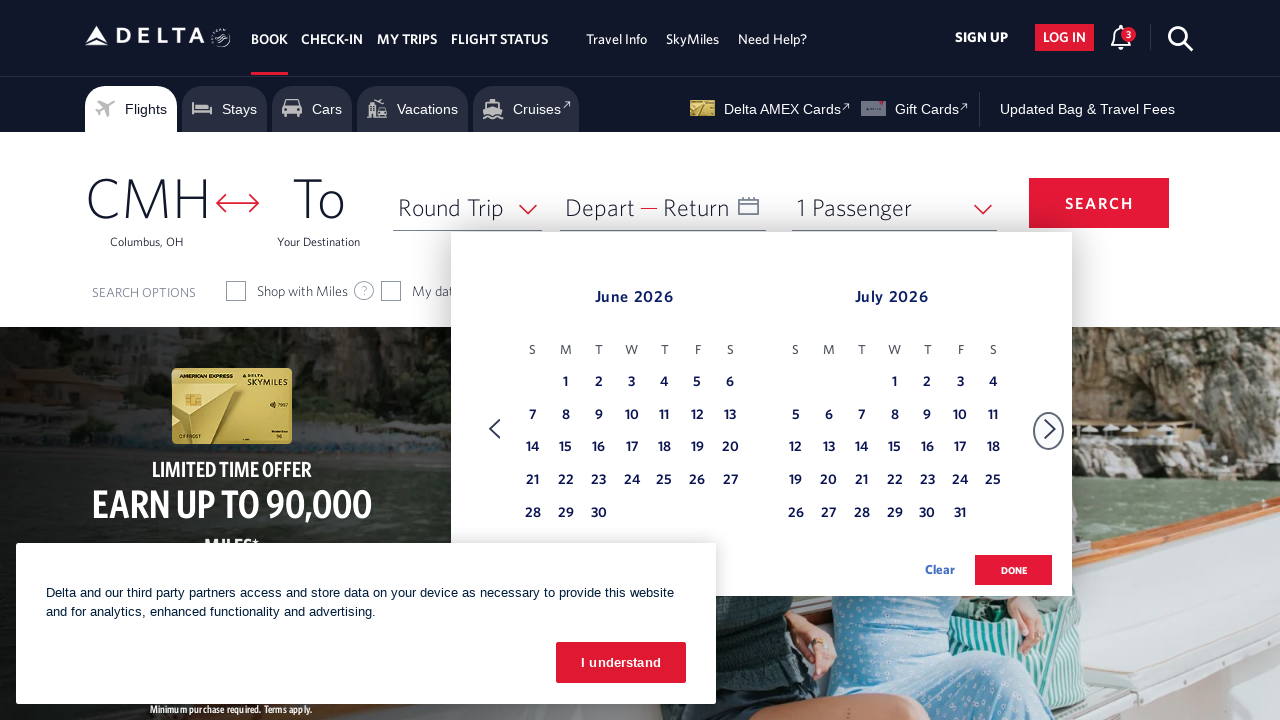

Retrieved current month text: June
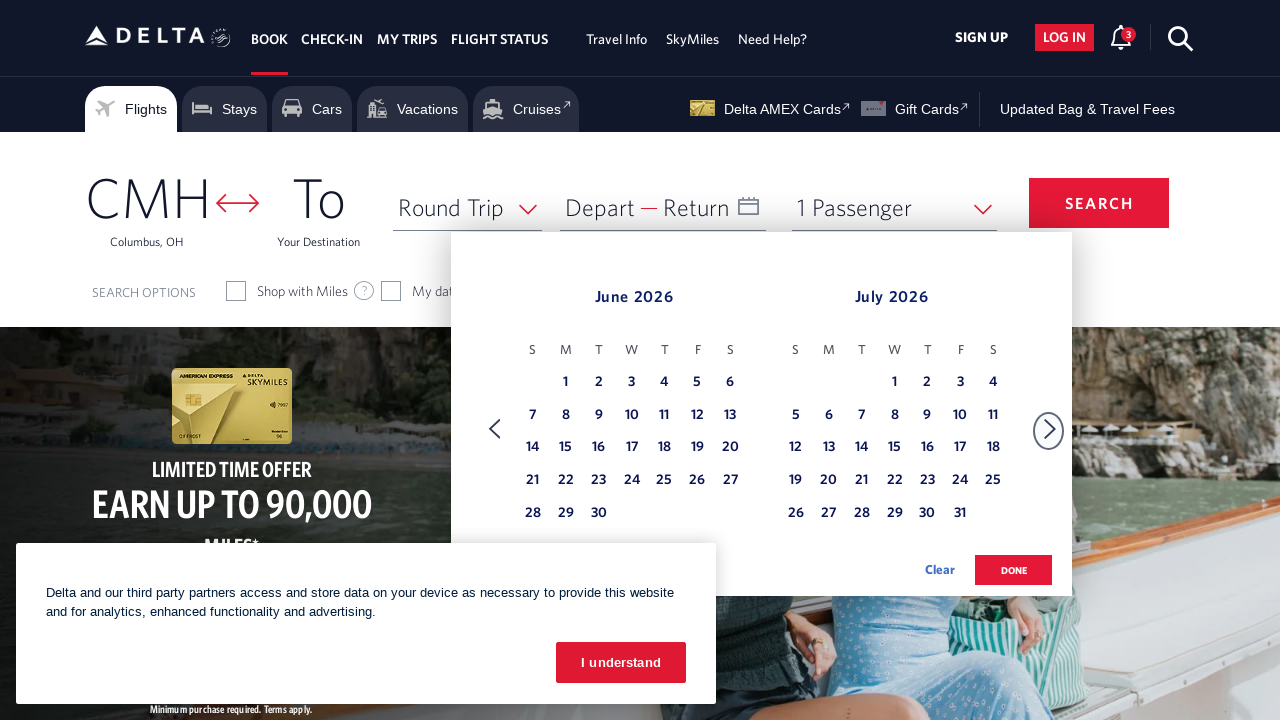

Clicked Next to navigate to the next month at (1050, 429) on xpath=//span[text()='Next']
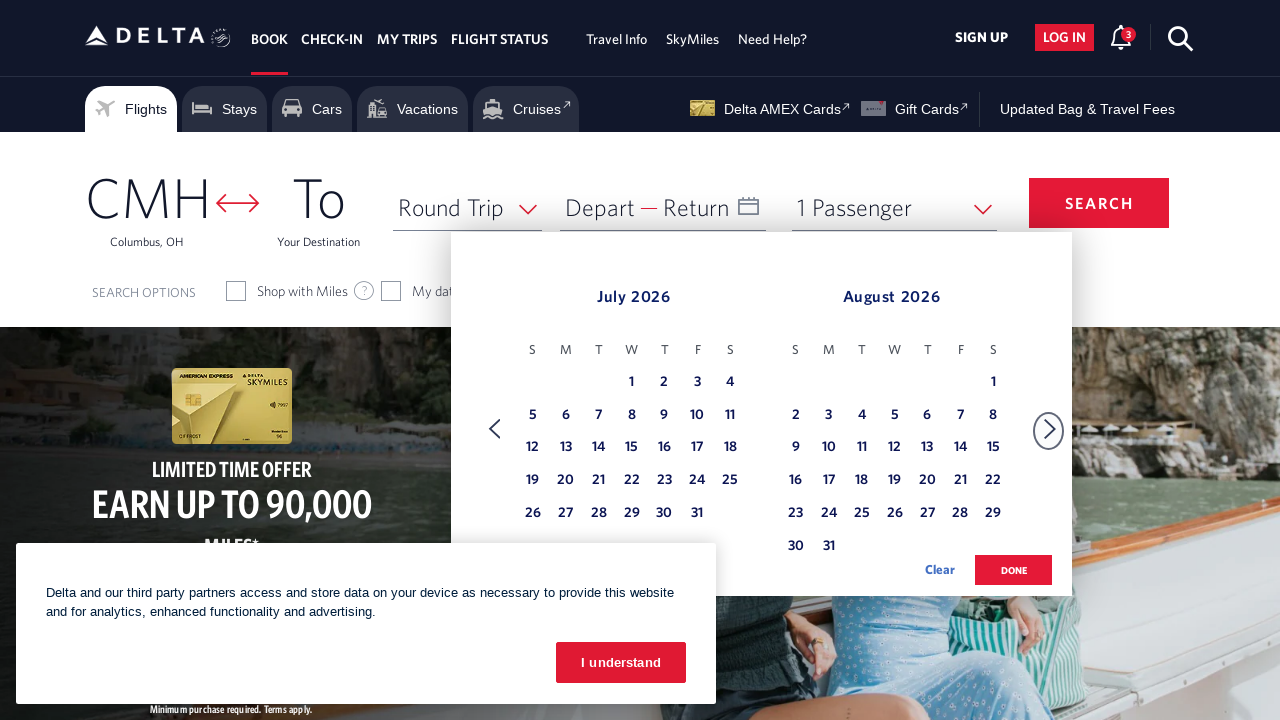

Waited 500ms for calendar to update
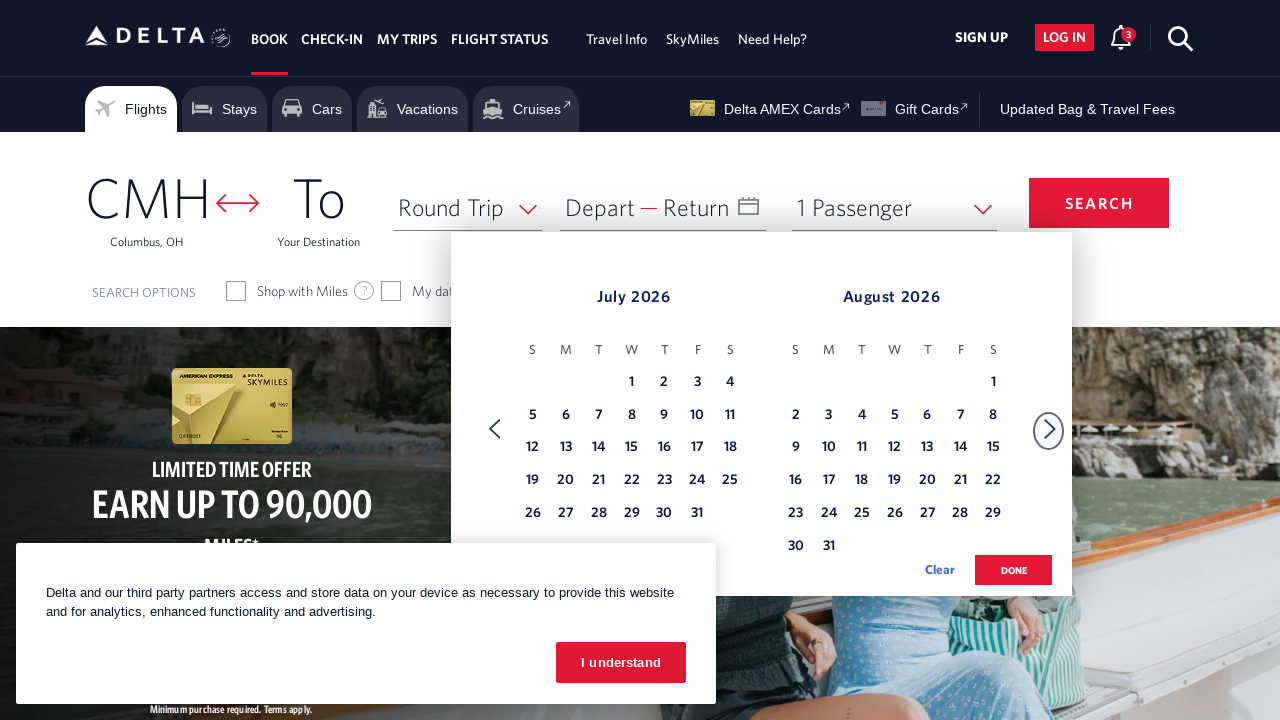

Retrieved current month text: July
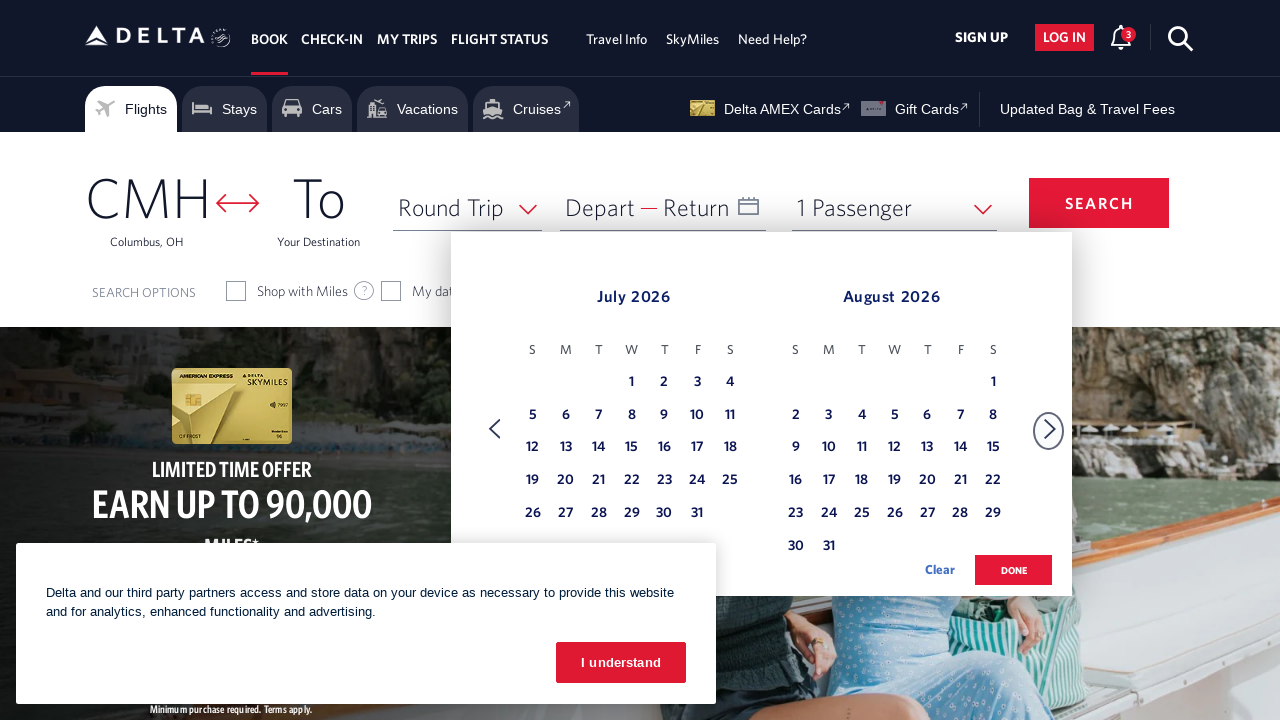

Clicked Next to navigate to the next month at (1050, 429) on xpath=//span[text()='Next']
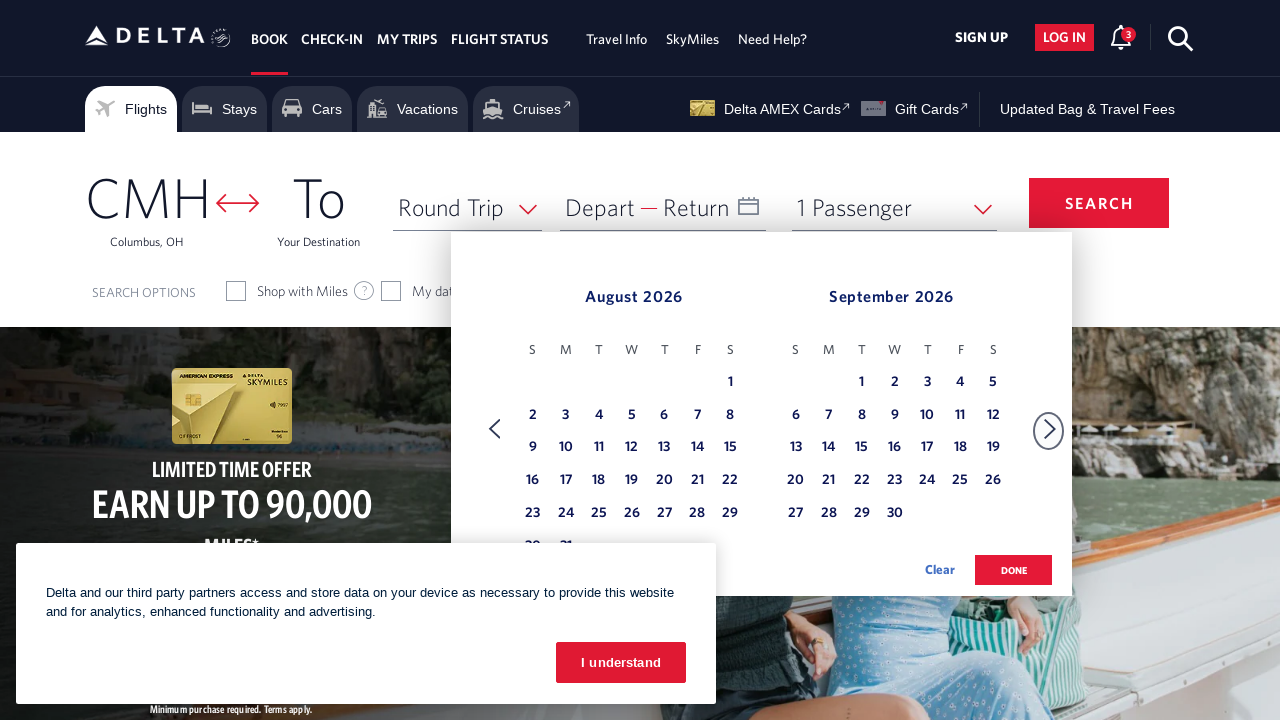

Waited 500ms for calendar to update
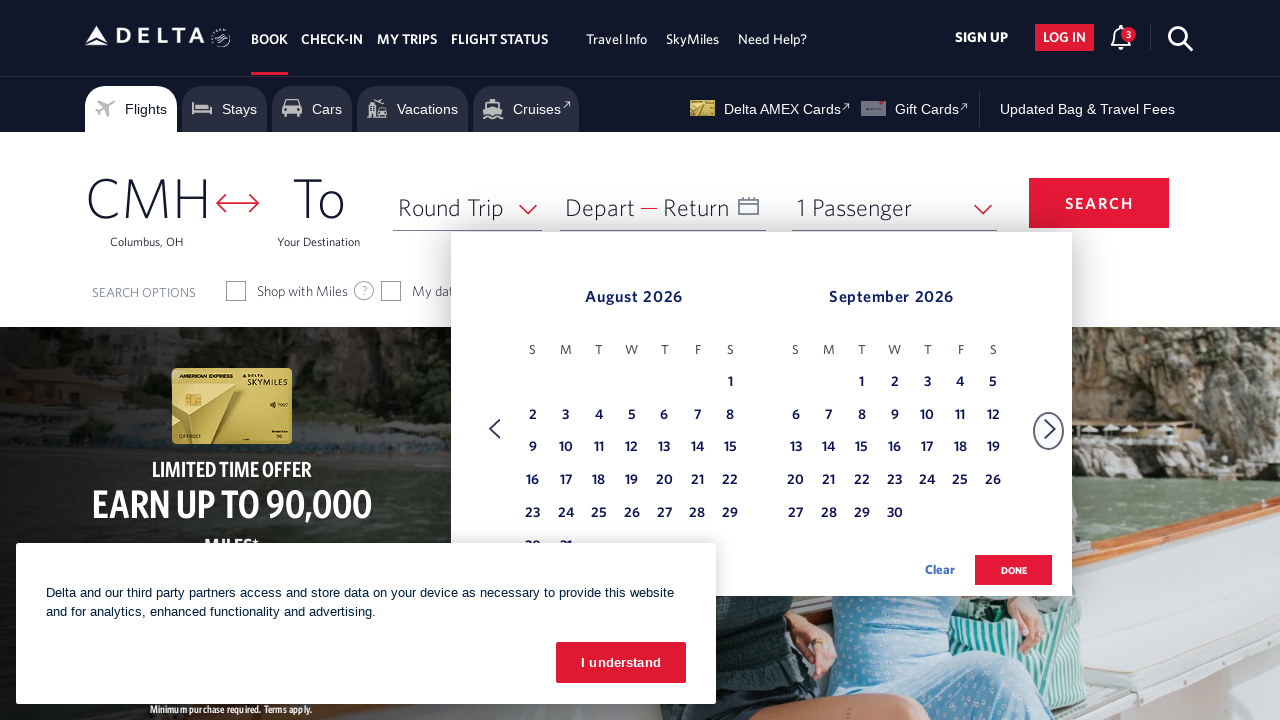

Retrieved current month text: August
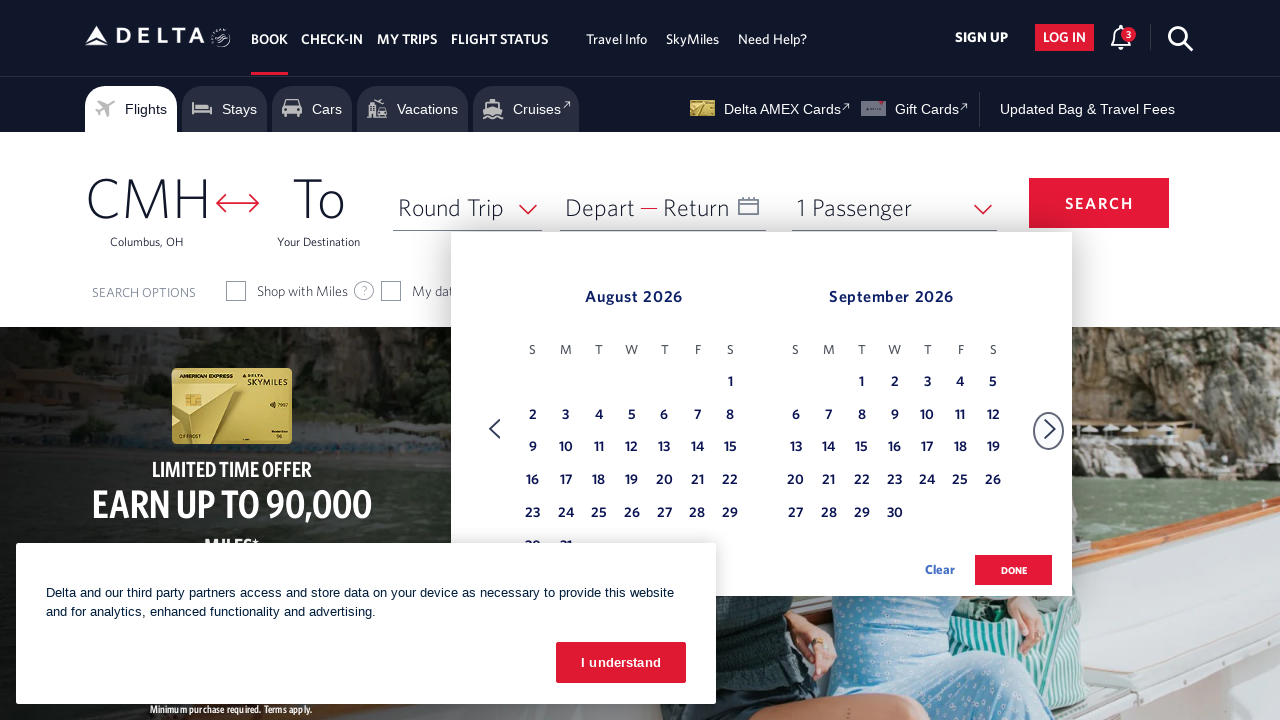

Clicked Next to navigate to the next month at (1050, 429) on xpath=//span[text()='Next']
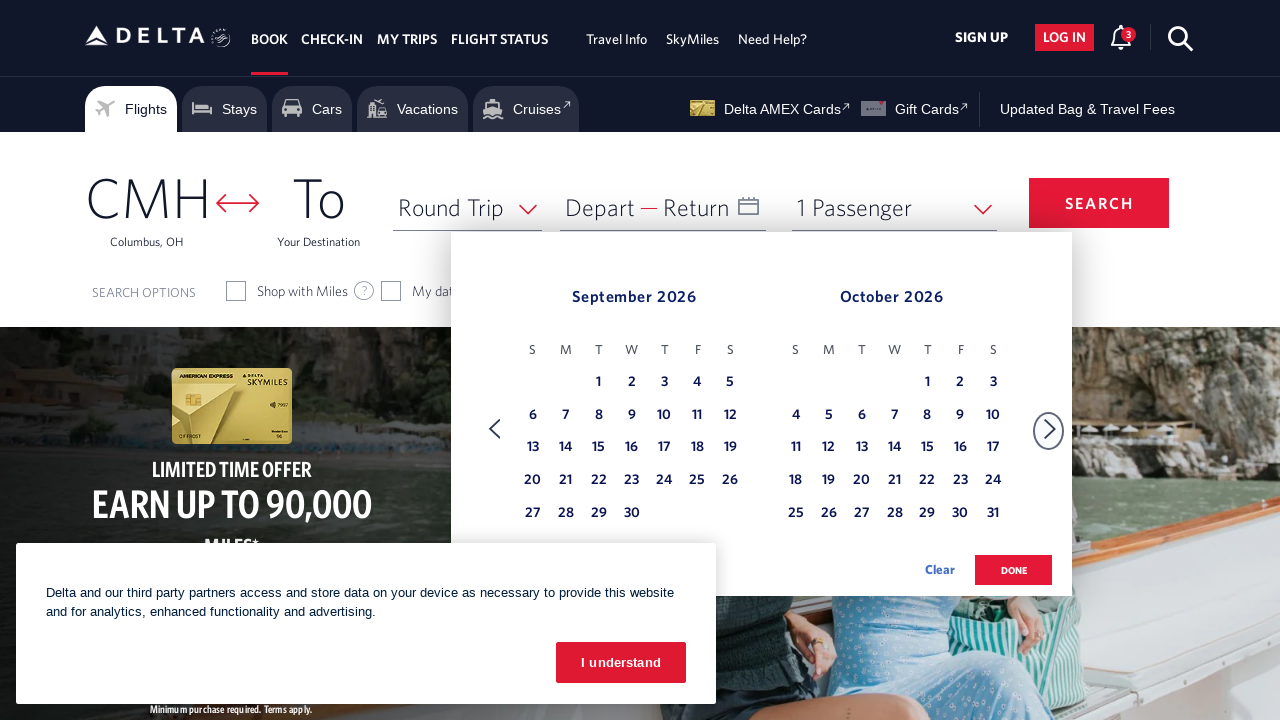

Waited 500ms for calendar to update
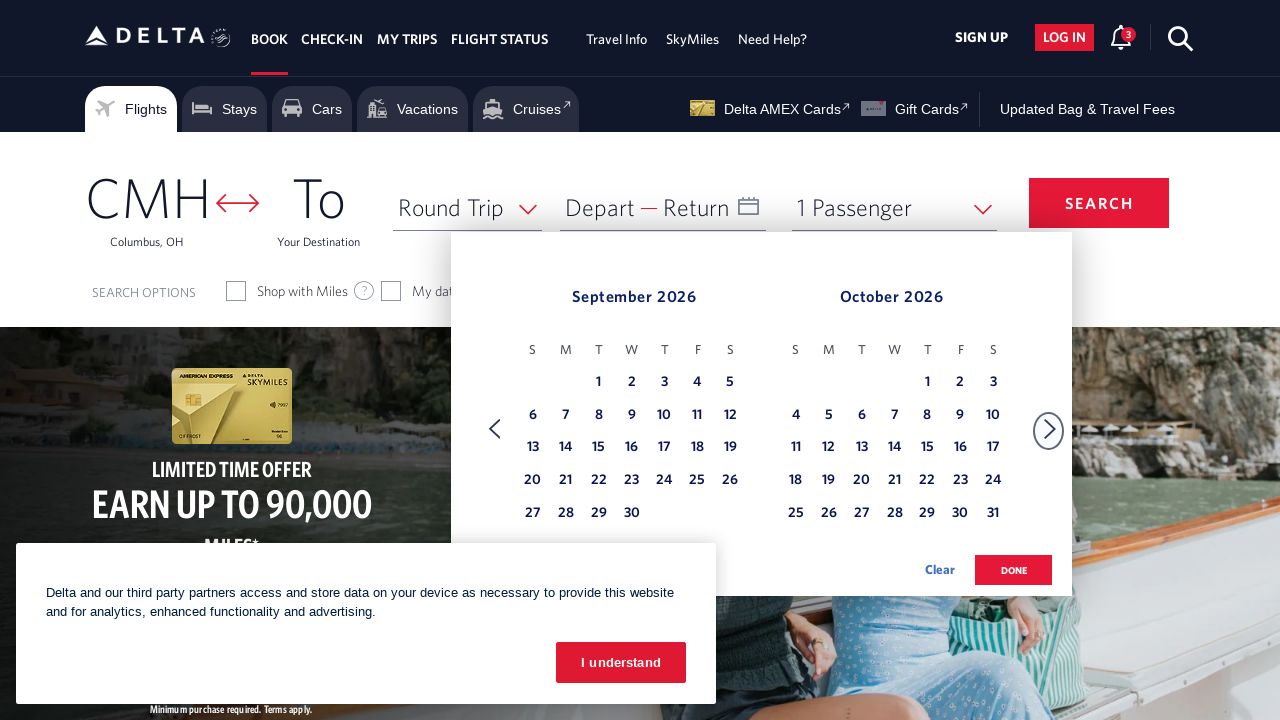

Retrieved current month text: September
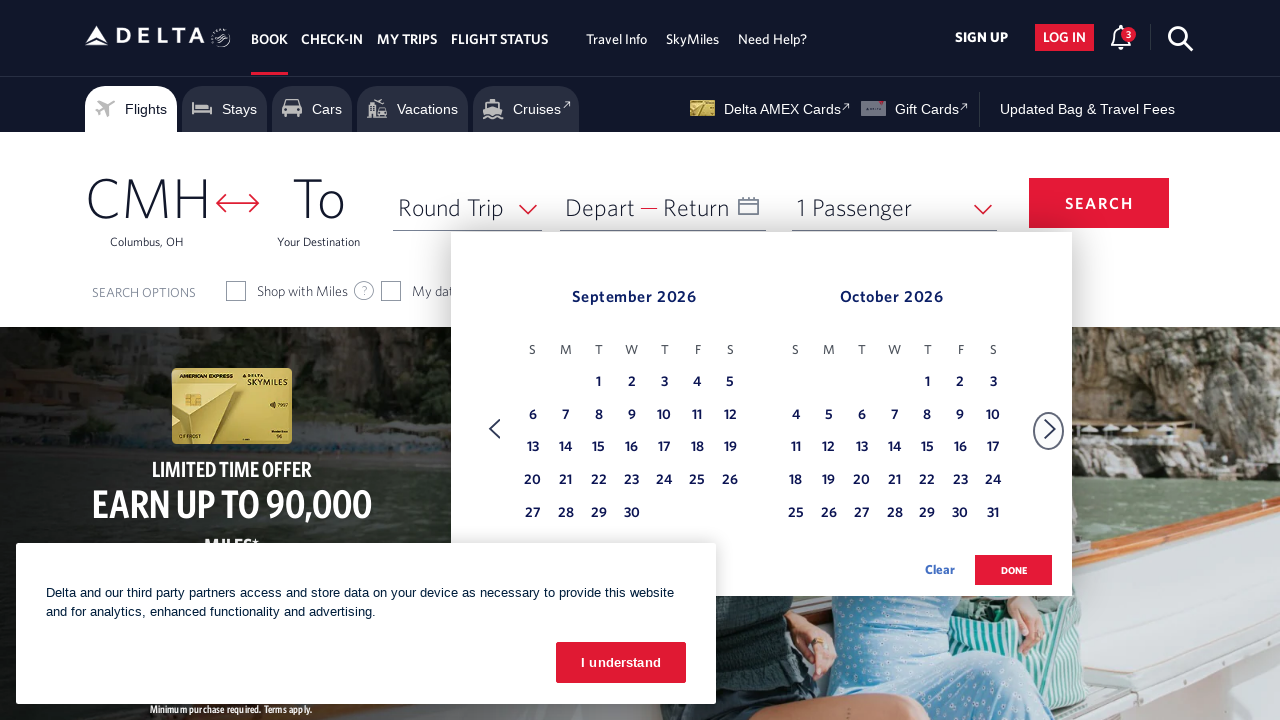

Clicked Next to navigate to the next month at (1050, 429) on xpath=//span[text()='Next']
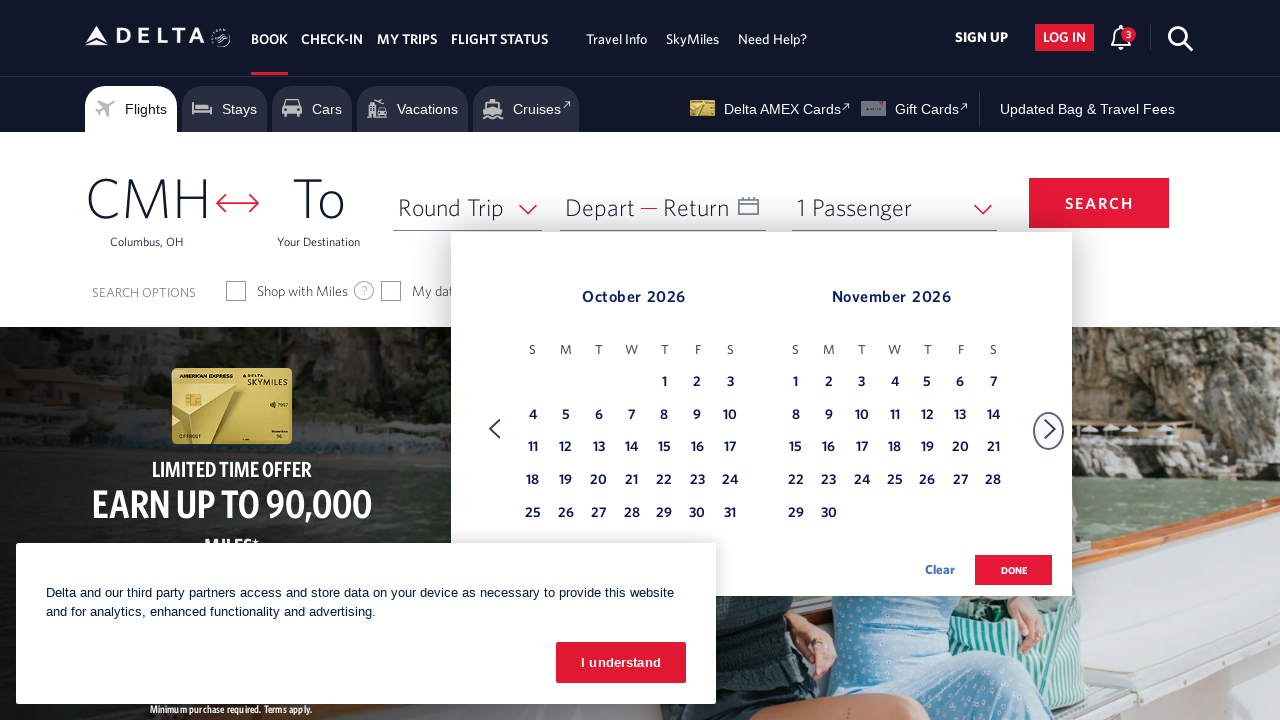

Waited 500ms for calendar to update
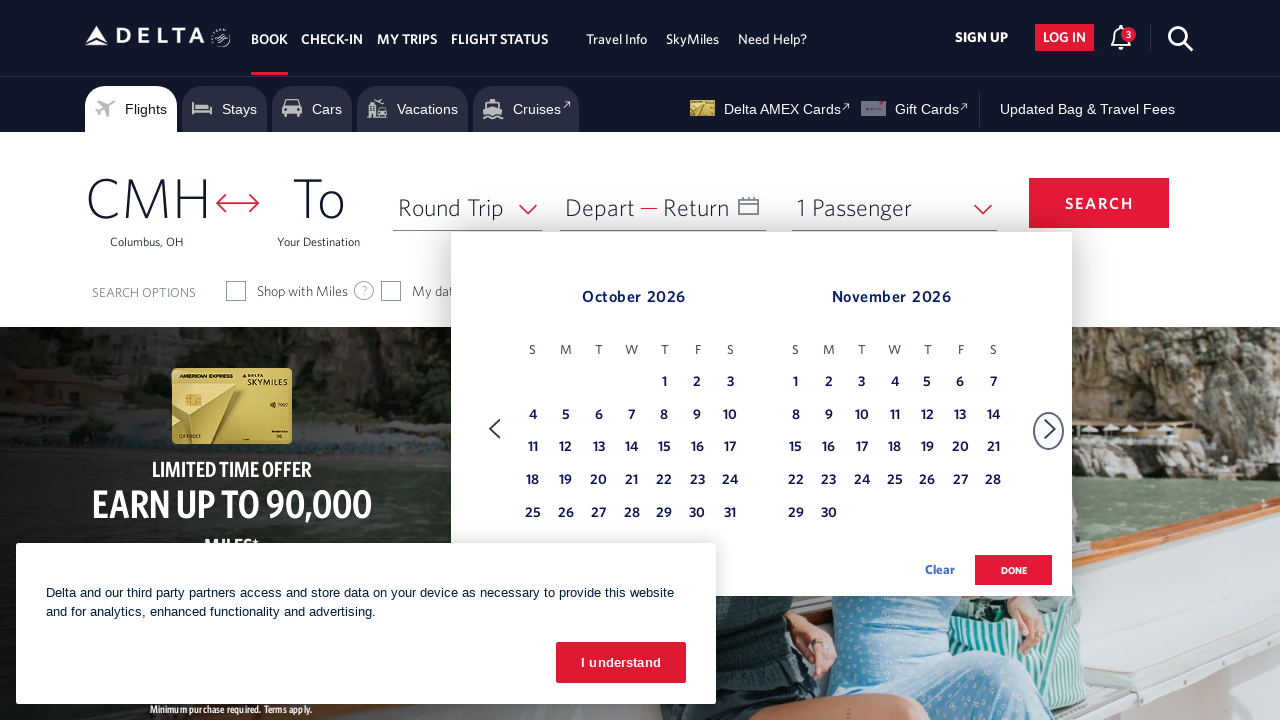

Retrieved current month text: October
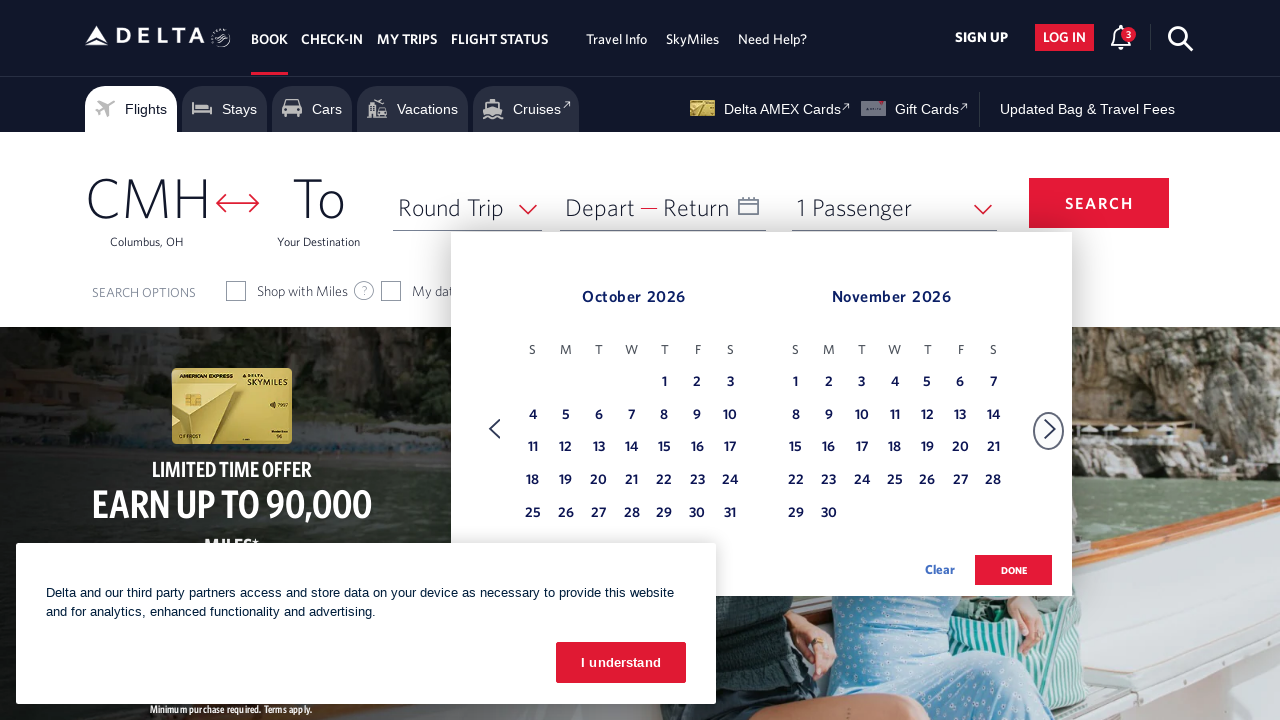

Clicked Next to navigate to the next month at (1050, 429) on xpath=//span[text()='Next']
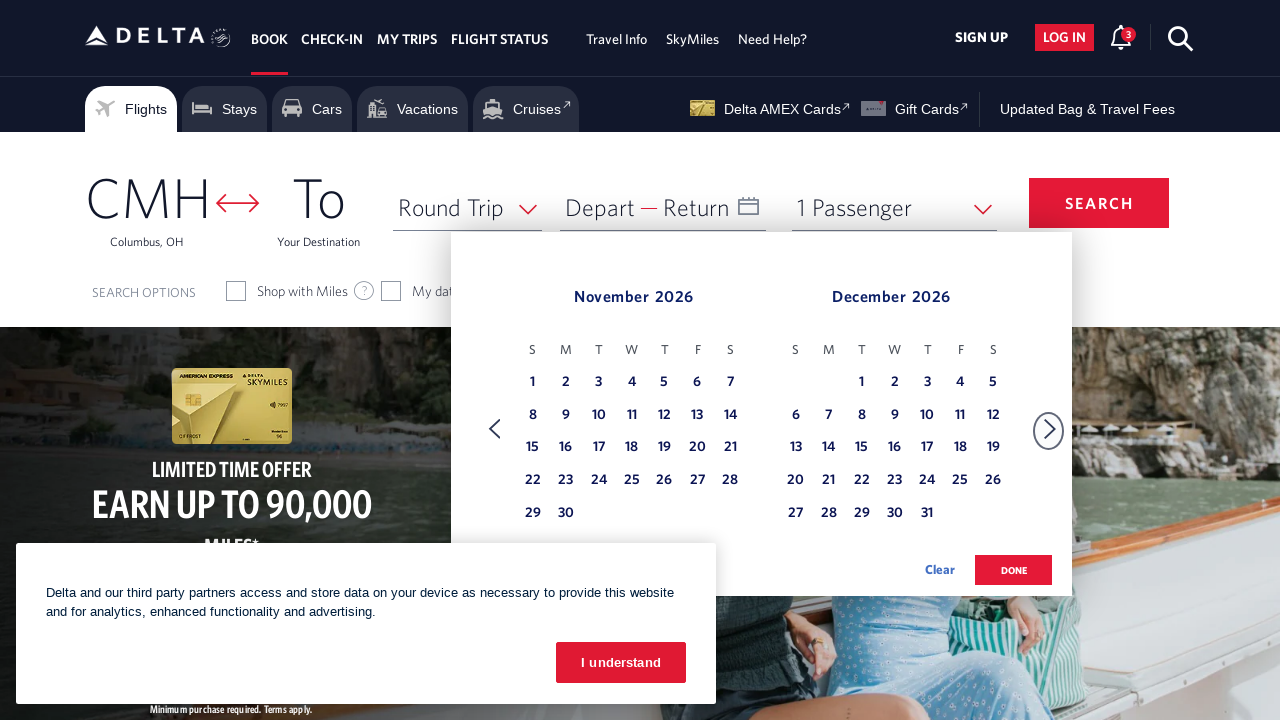

Waited 500ms for calendar to update
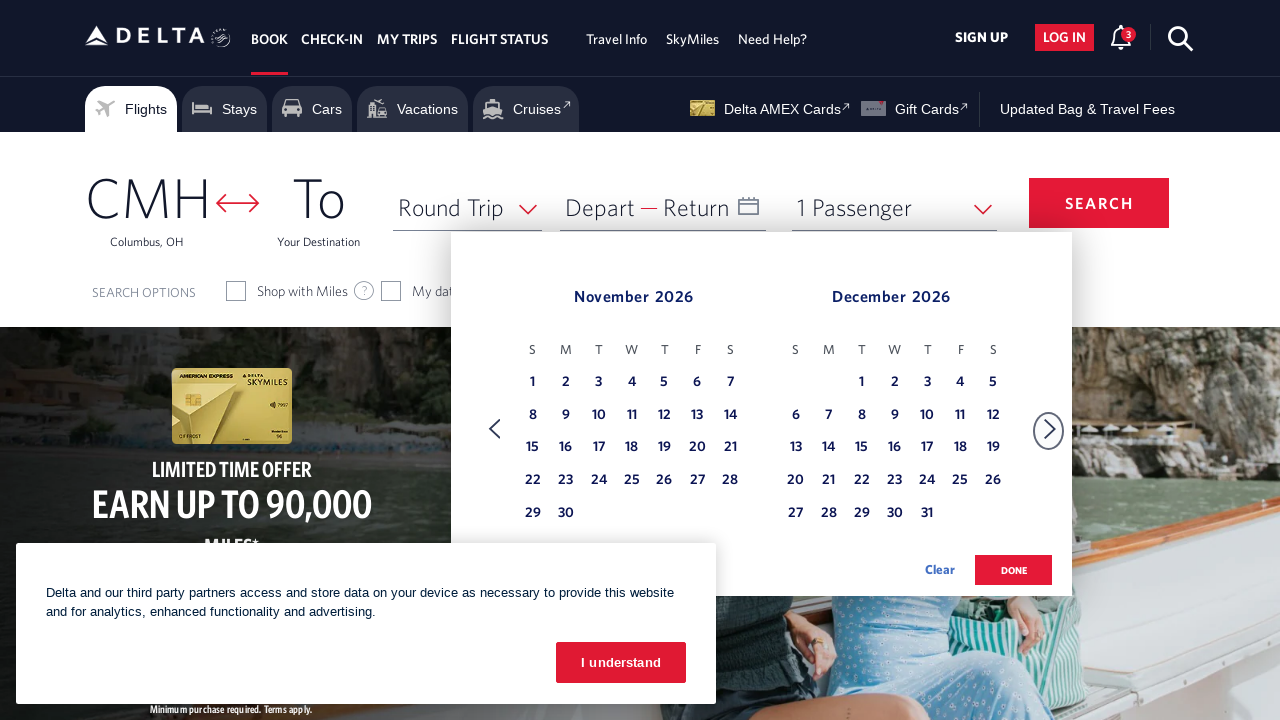

Retrieved current month text: November
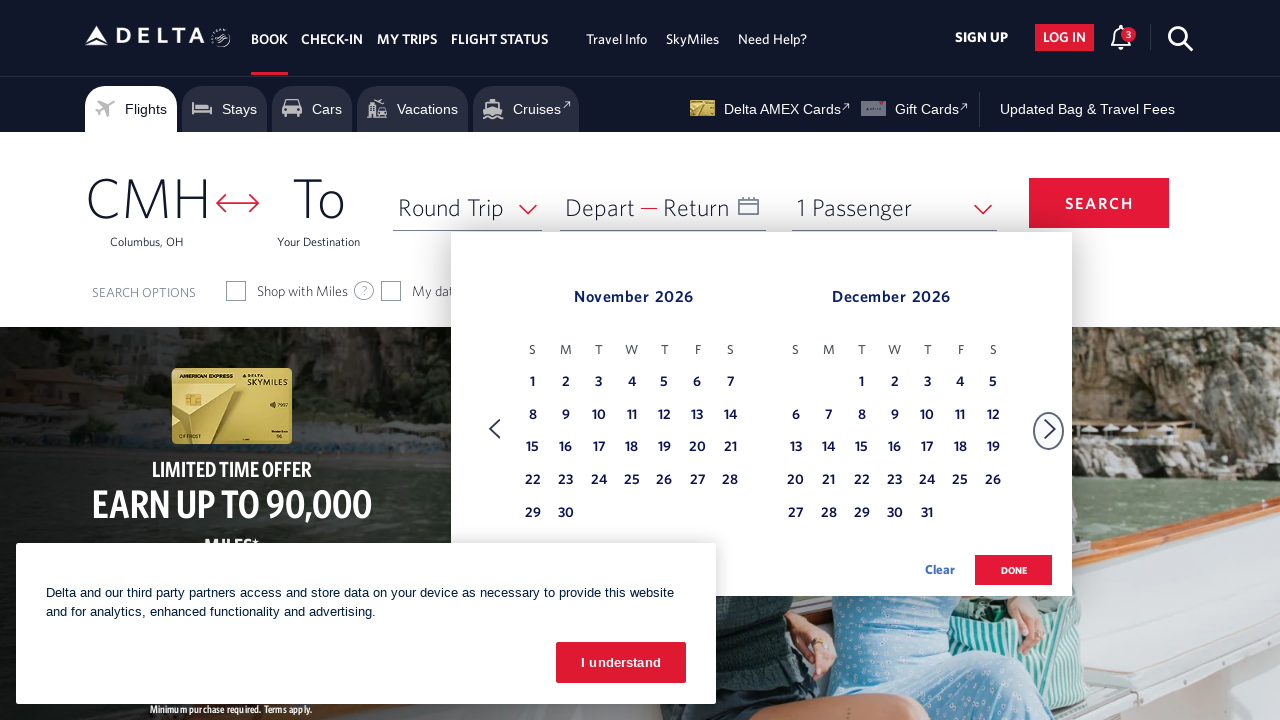

Clicked Next to navigate to the next month at (1050, 429) on xpath=//span[text()='Next']
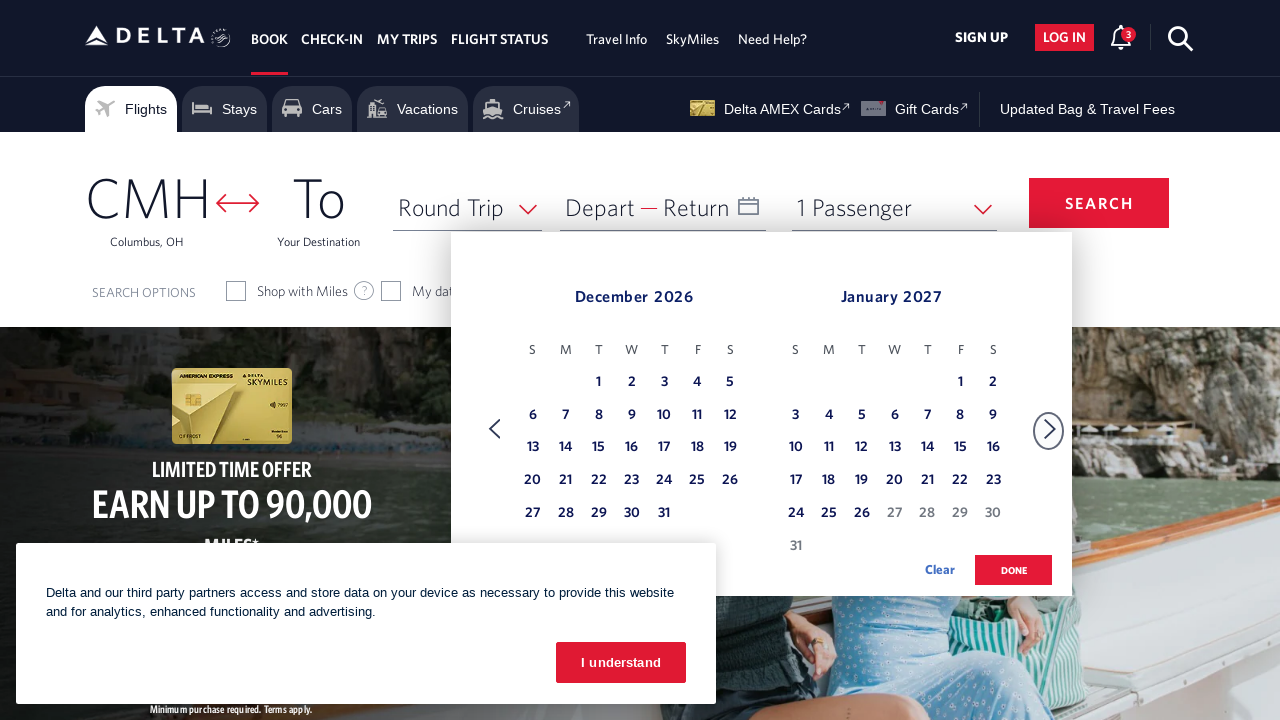

Waited 500ms for calendar to update
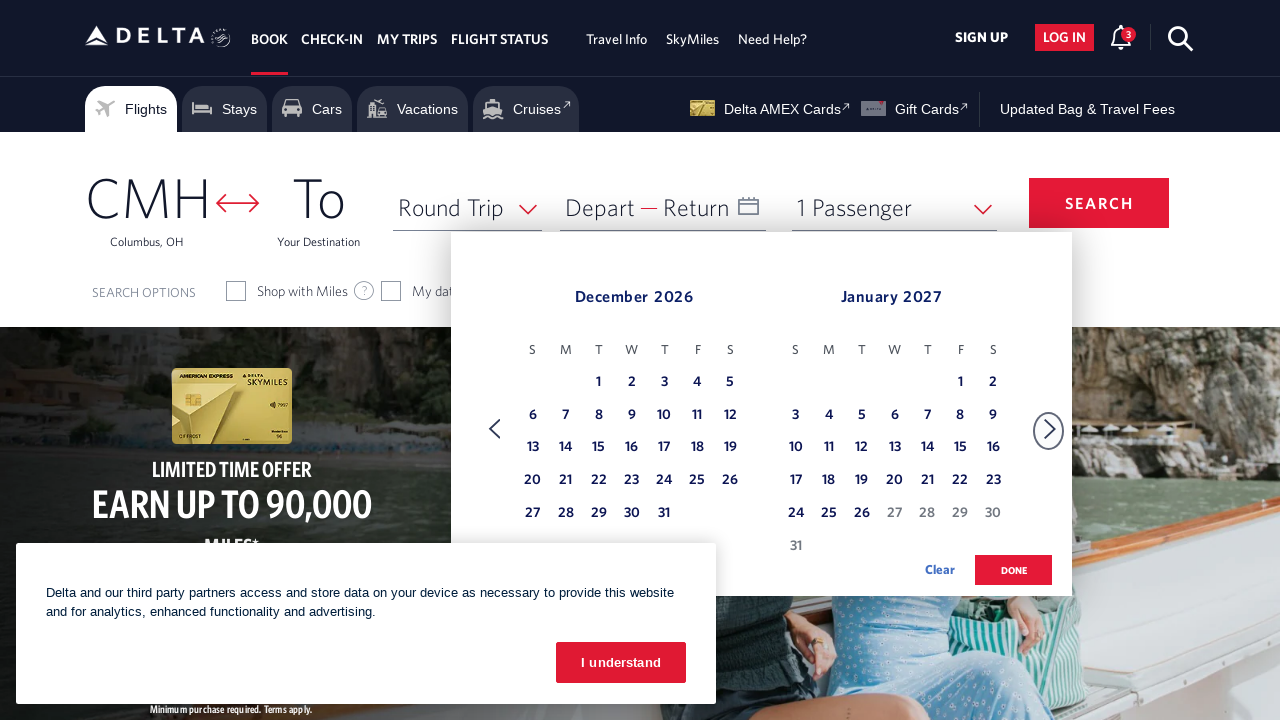

Retrieved current month text: December
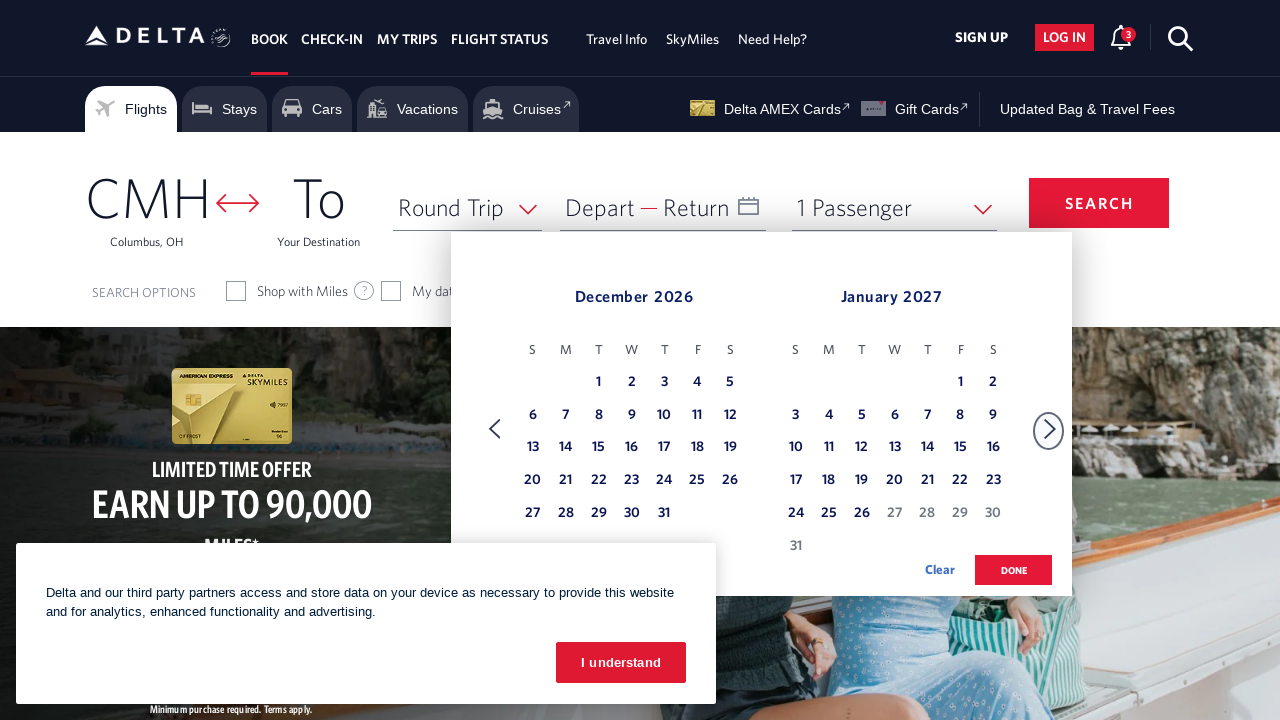

Clicked Next to navigate to the next month at (1050, 429) on xpath=//span[text()='Next']
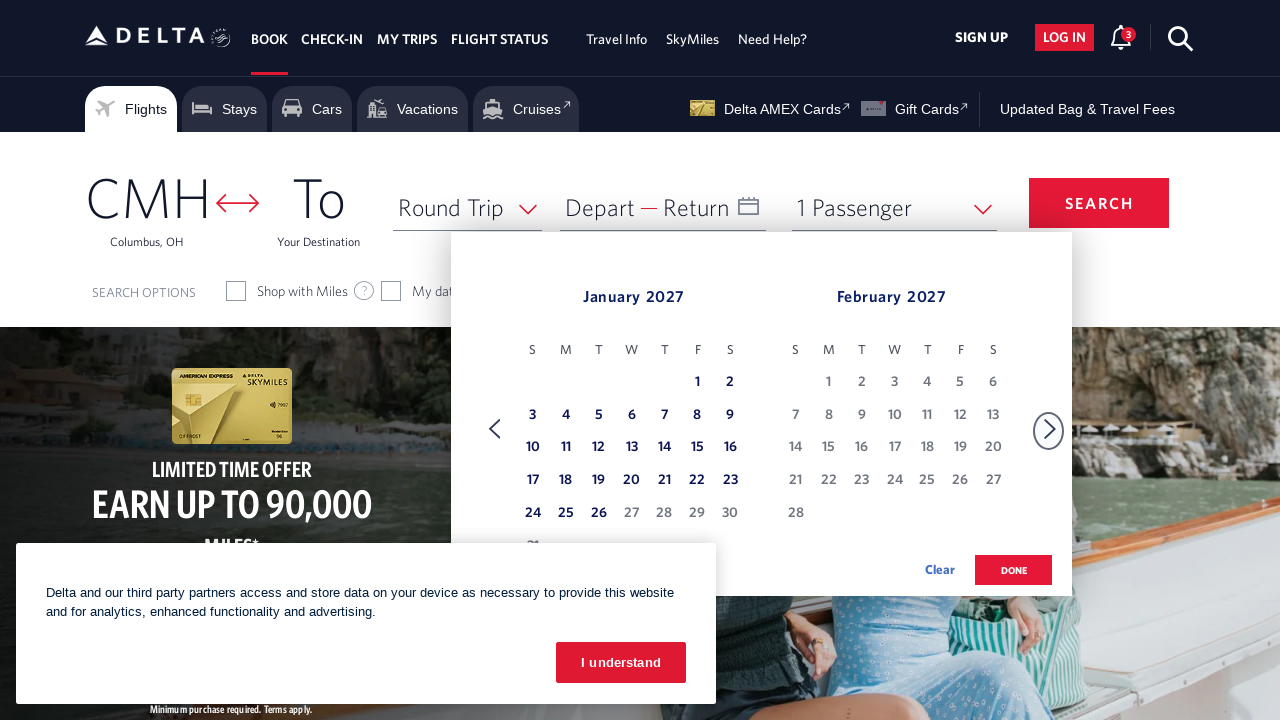

Waited 500ms for calendar to update
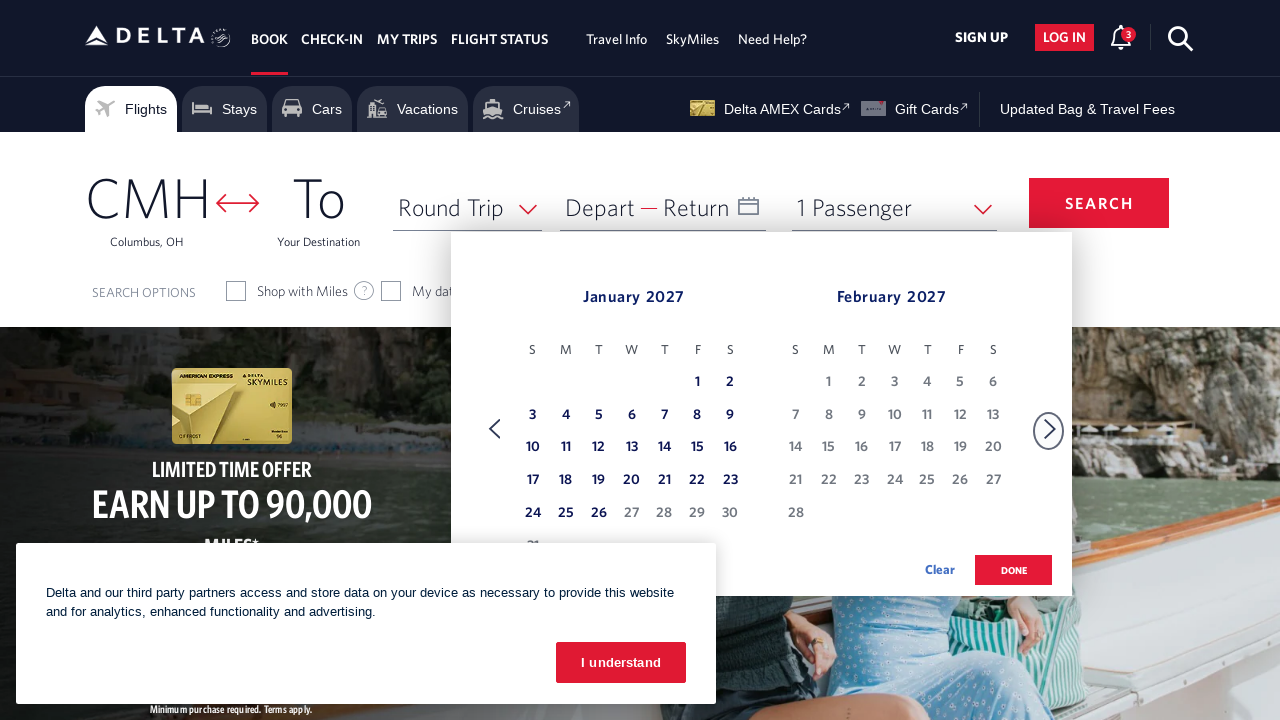

Retrieved current month text: January
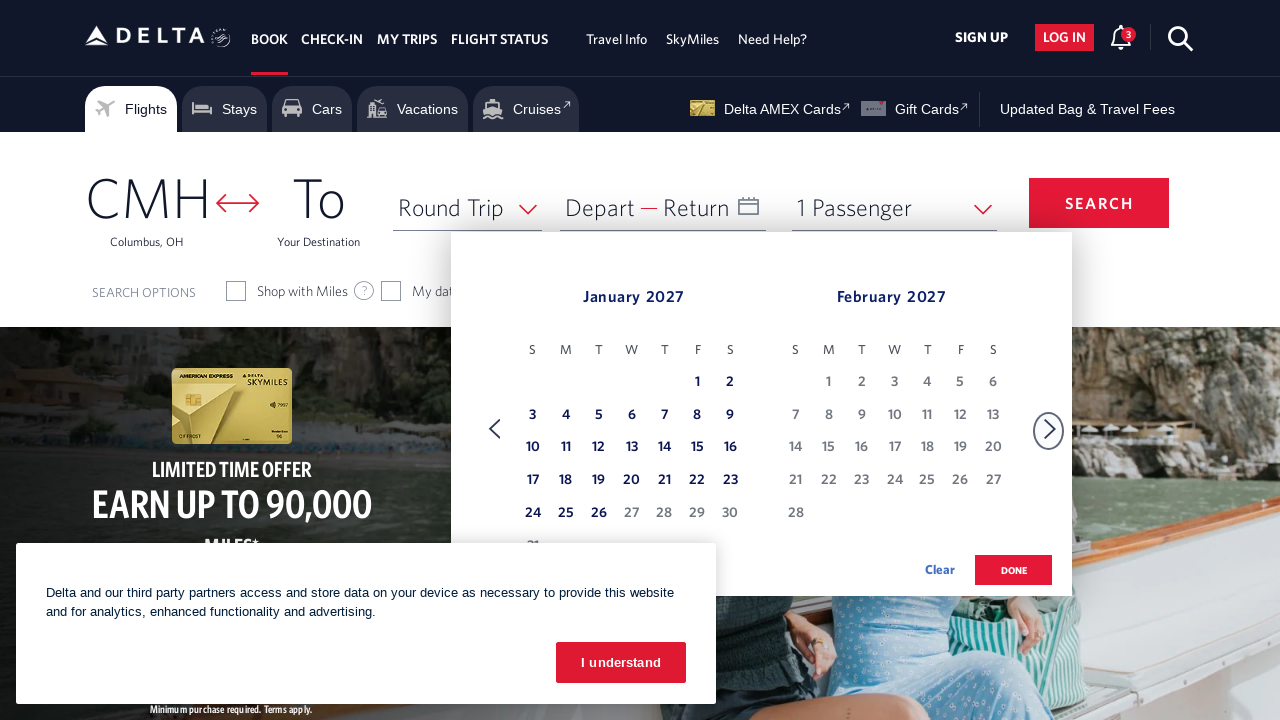

Found January - located 105 day cells in calendar
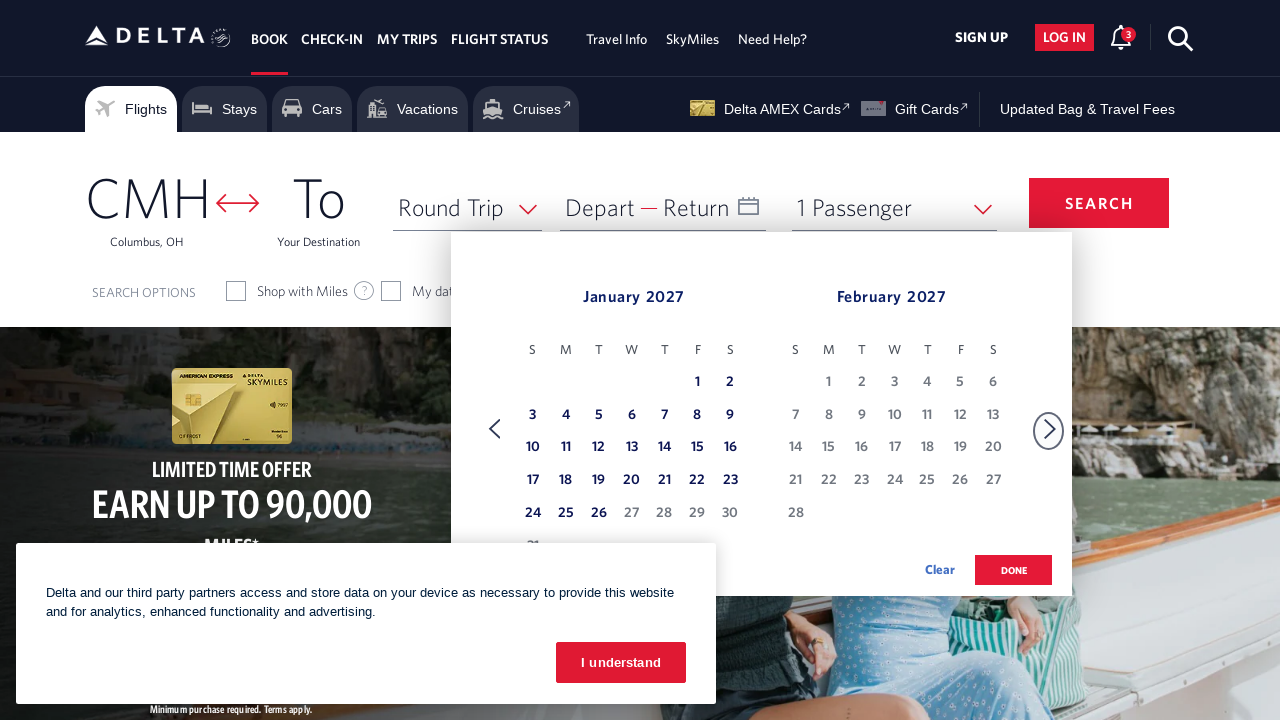

Clicked on day 20 in January at (632, 481) on xpath=//table[contains(@class, 'dl-datepicker-calendar')]/tbody/tr/td >> nth=31
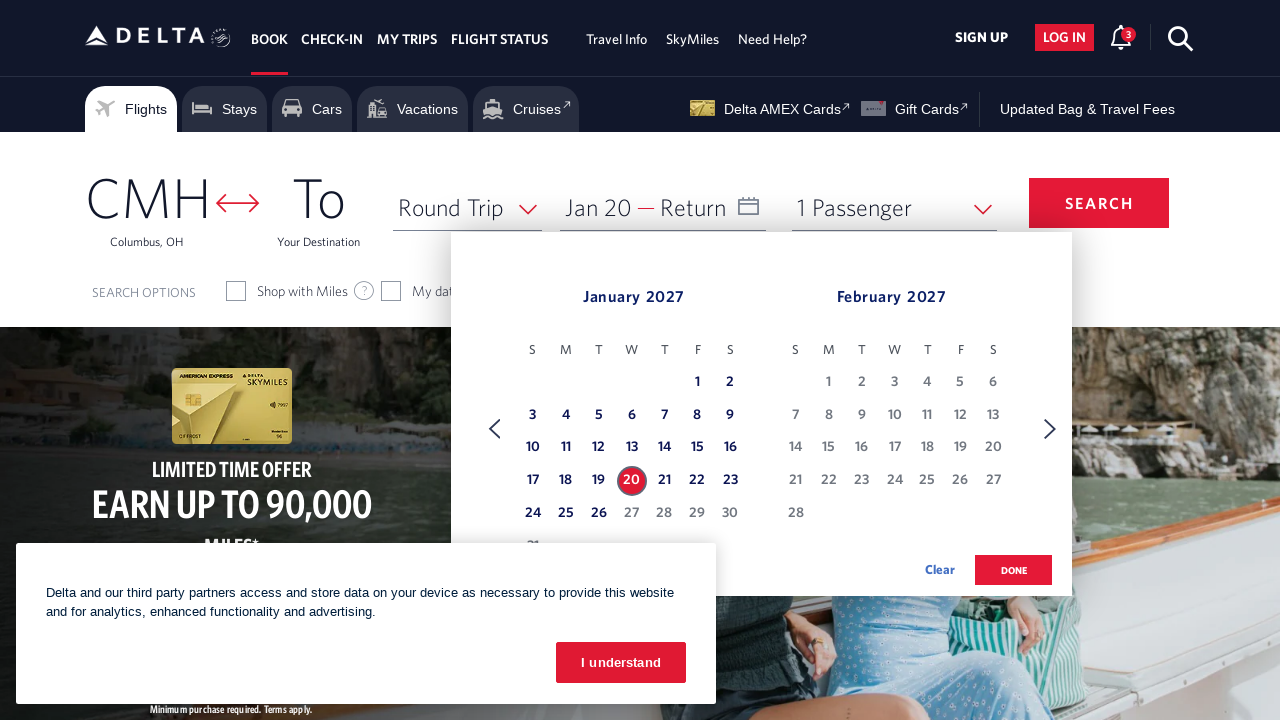

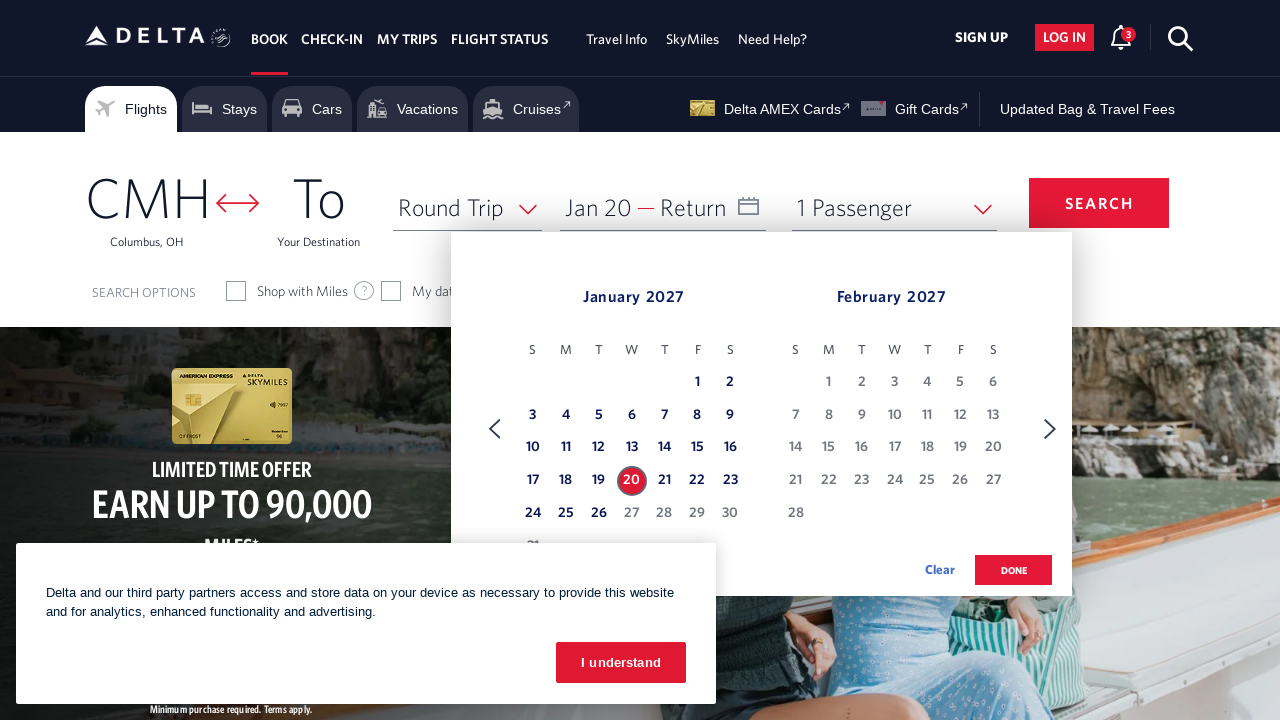